Tests drag and drop functionality within an iframe on jQueryUI's droppable demo page by dragging an element and dropping it onto a target drop zone.

Starting URL: https://jqueryui.com/droppable/

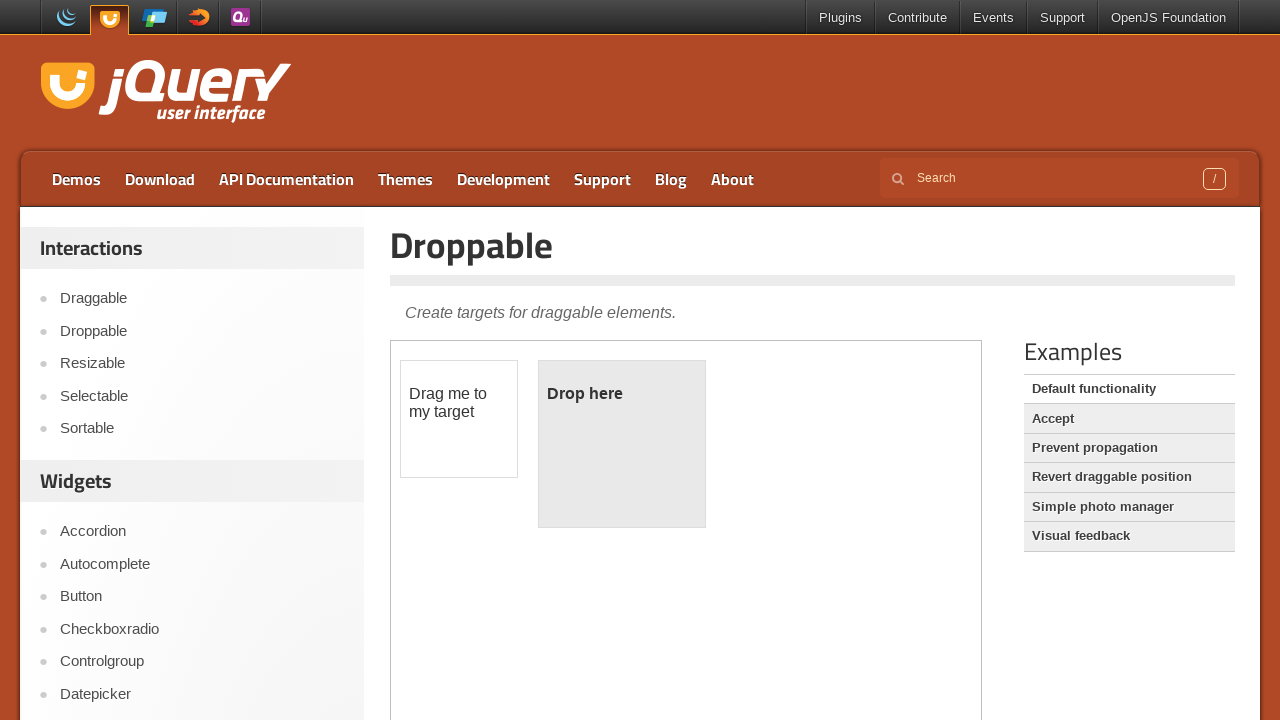

Navigated to jQueryUI droppable demo page
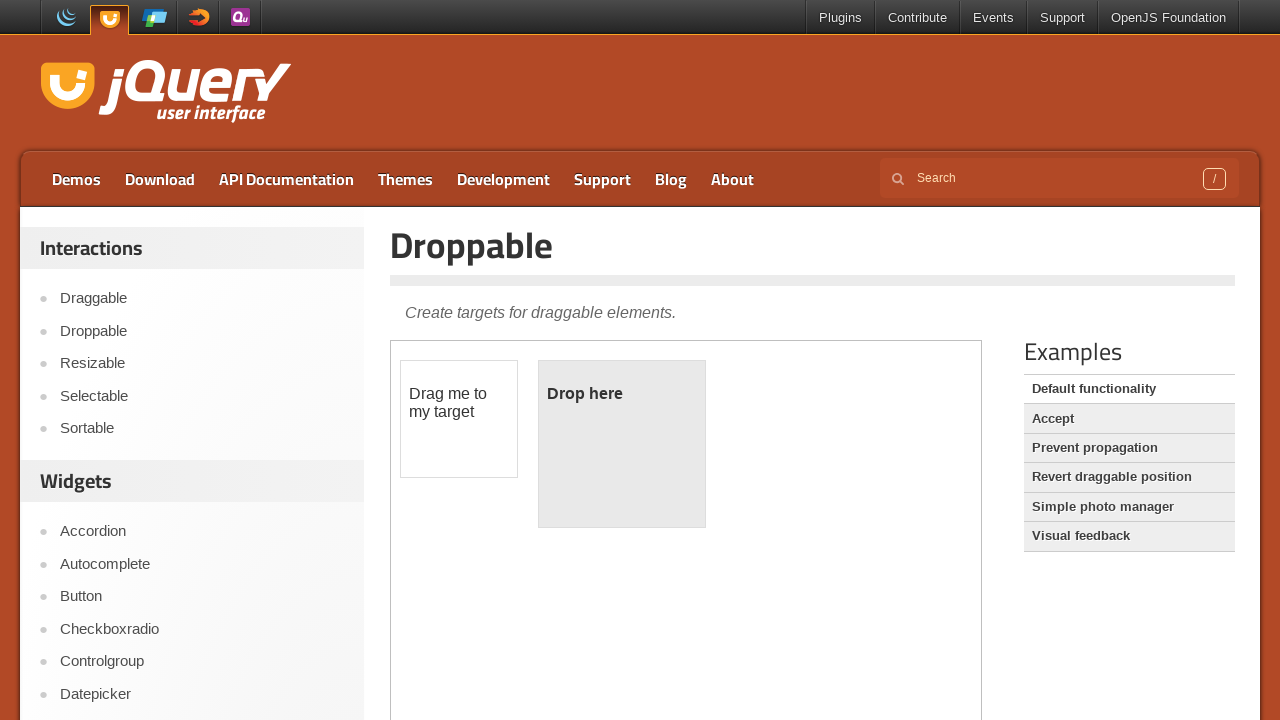

Located demo iframe
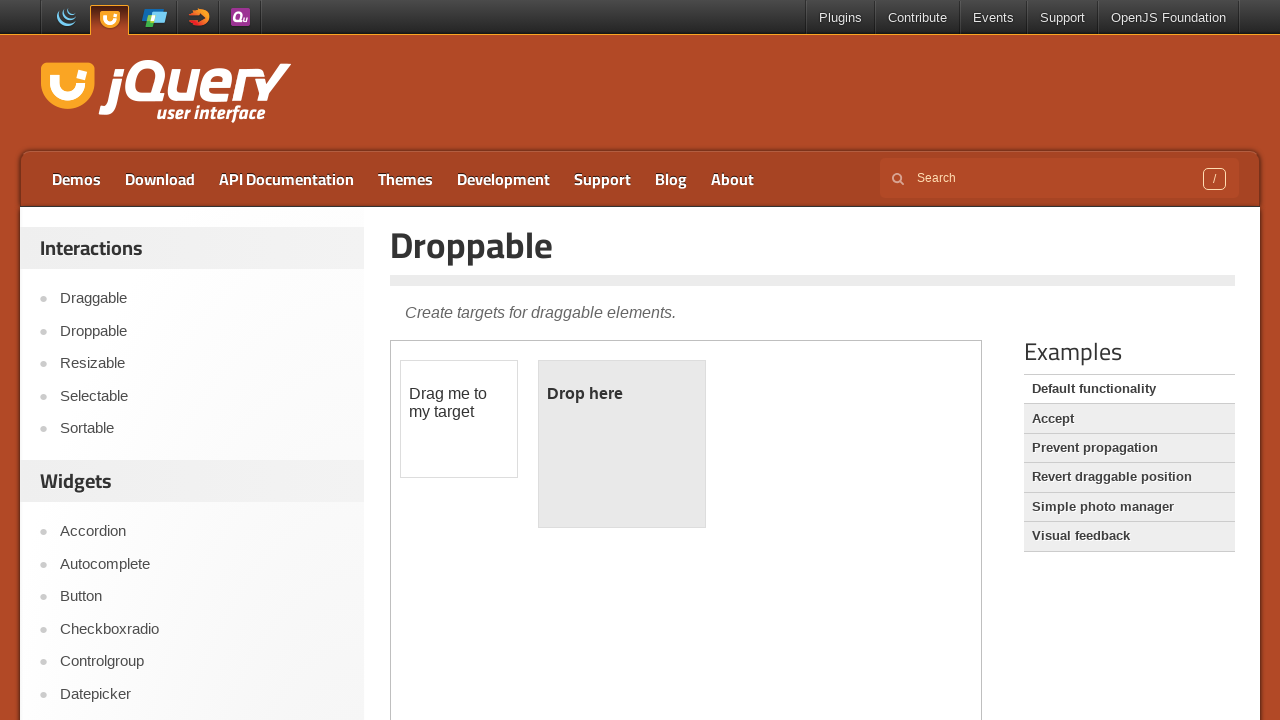

Located draggable element within iframe
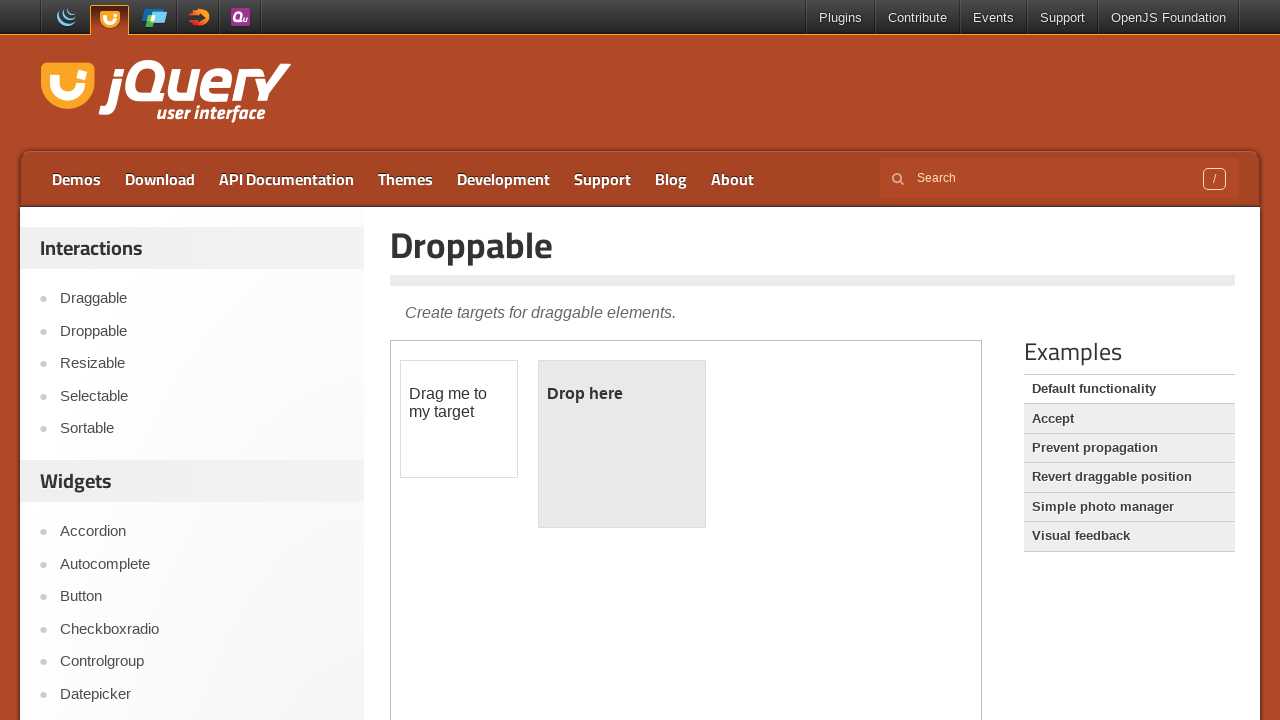

Located droppable target element within iframe
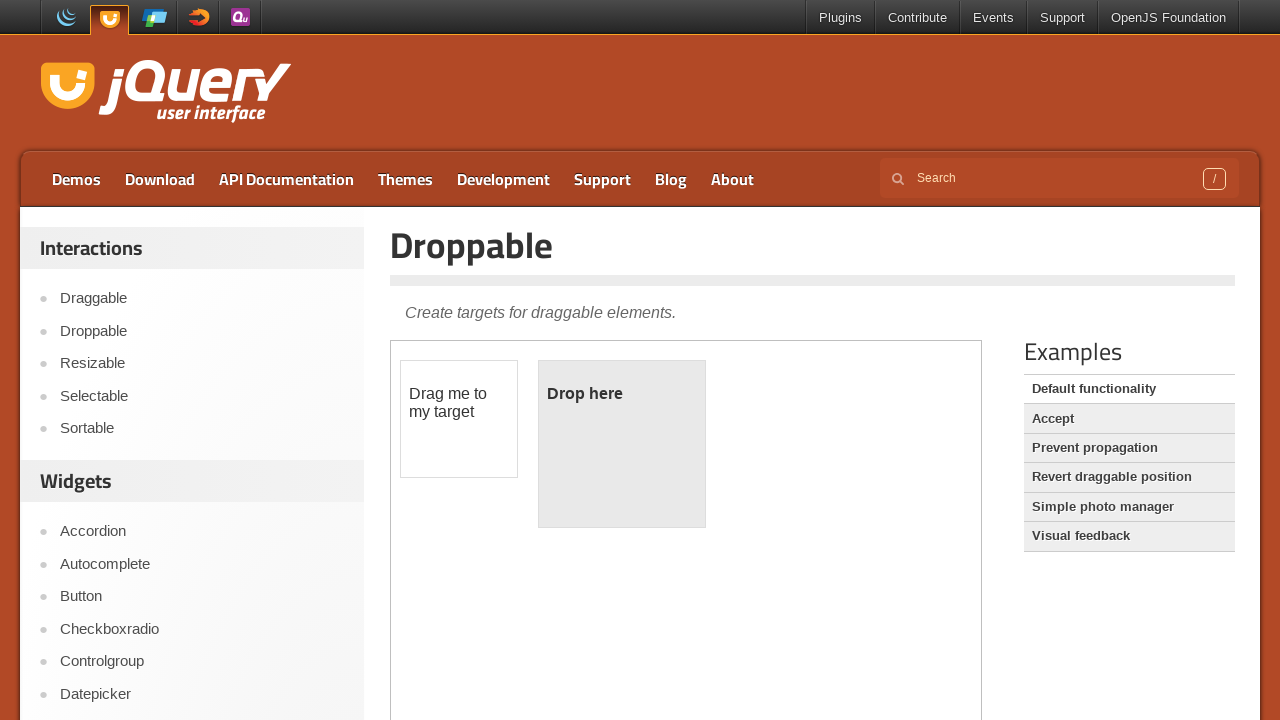

Dragged element onto drop target successfully at (622, 444)
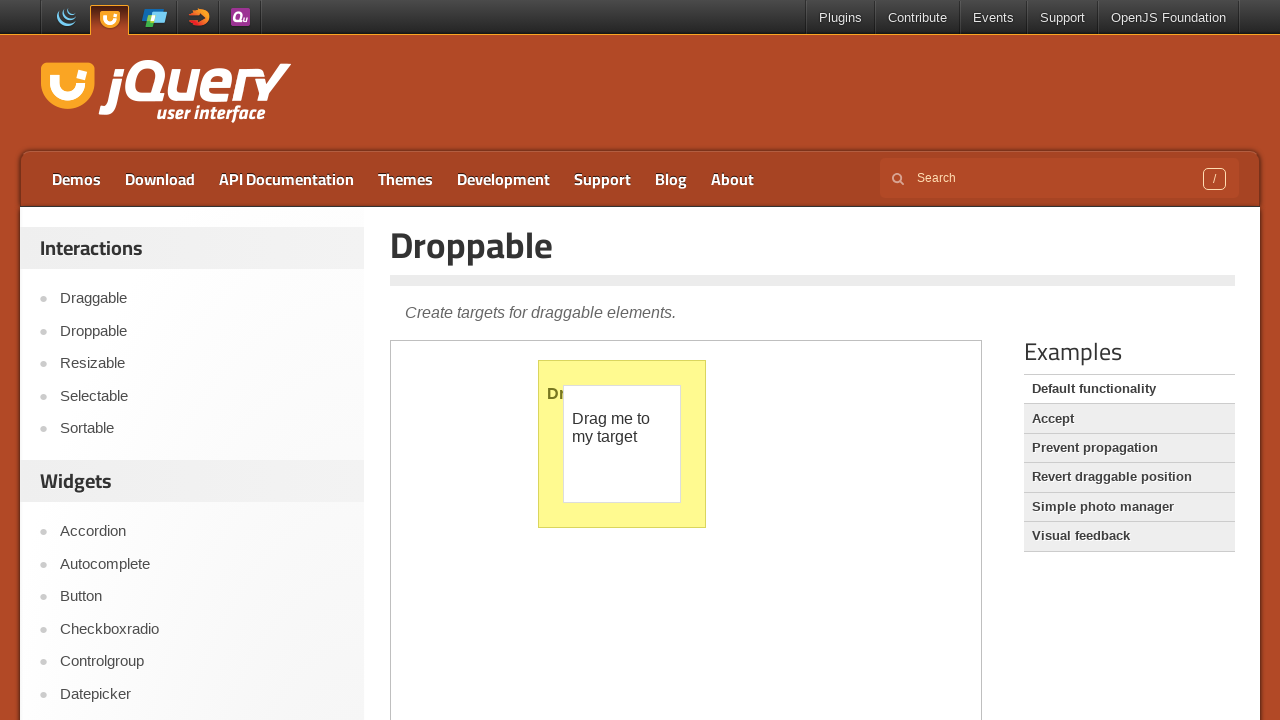

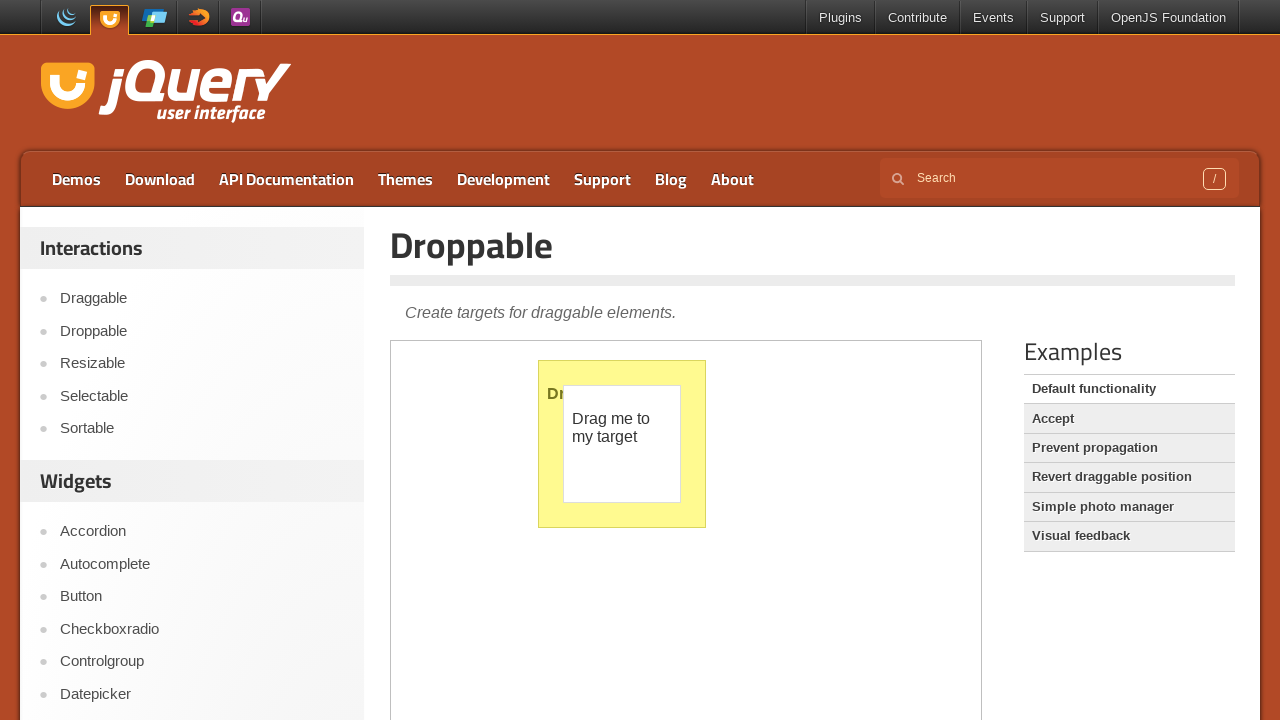